Tests clicking on the Selenium Training banner and verifying it opens the correct page in a new tab

Starting URL: https://demoqa.com/

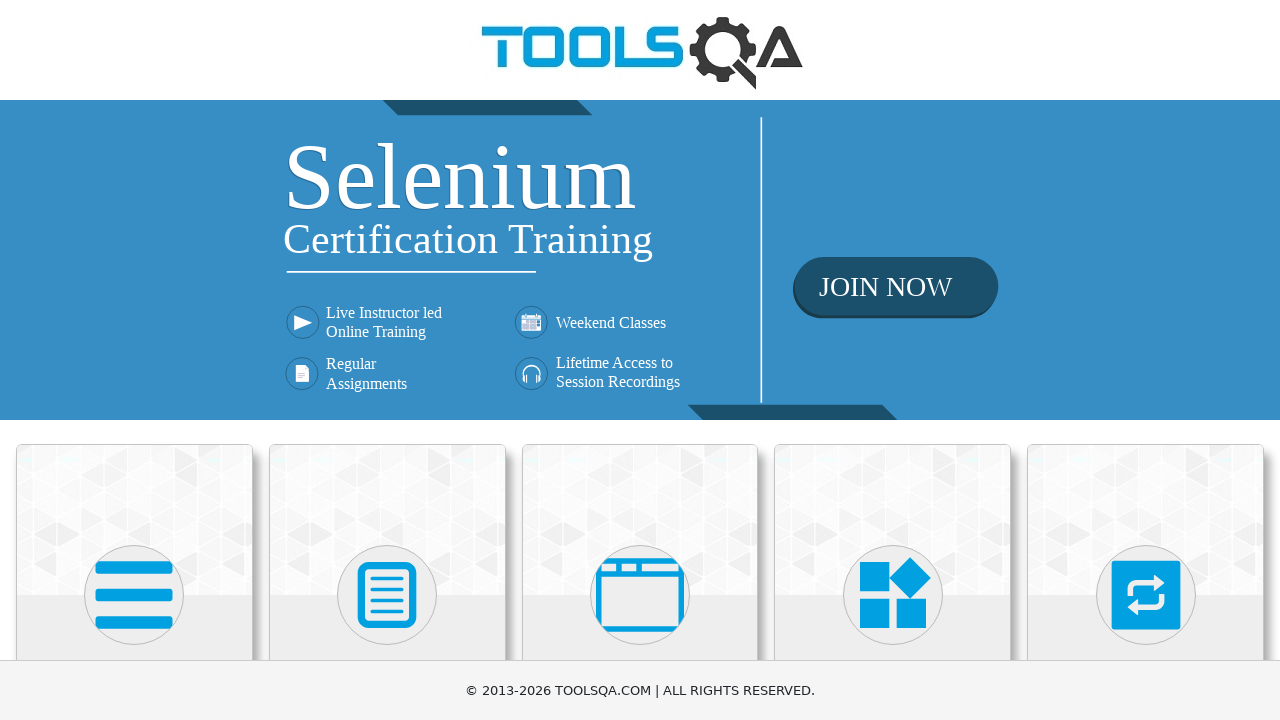

Clicked on Selenium Training banner link at (640, 260) on xpath=//div[@class='home-banner']/a
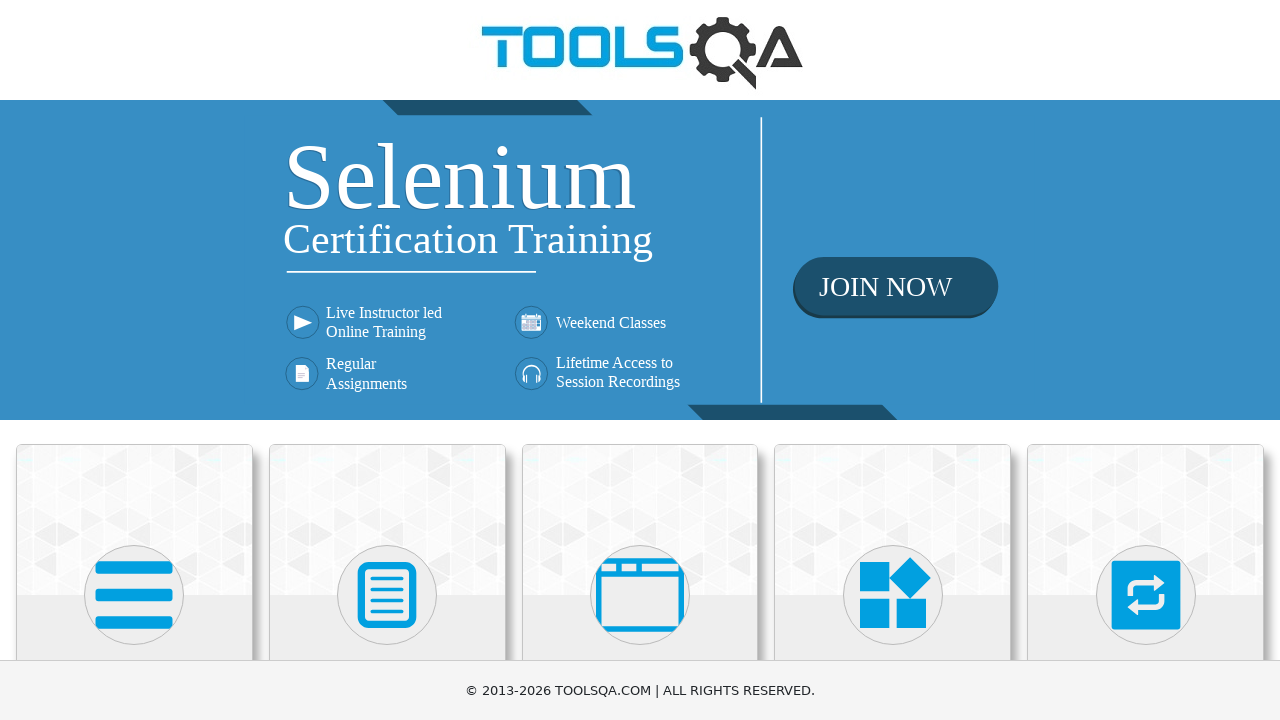

New tab opened with banner link target
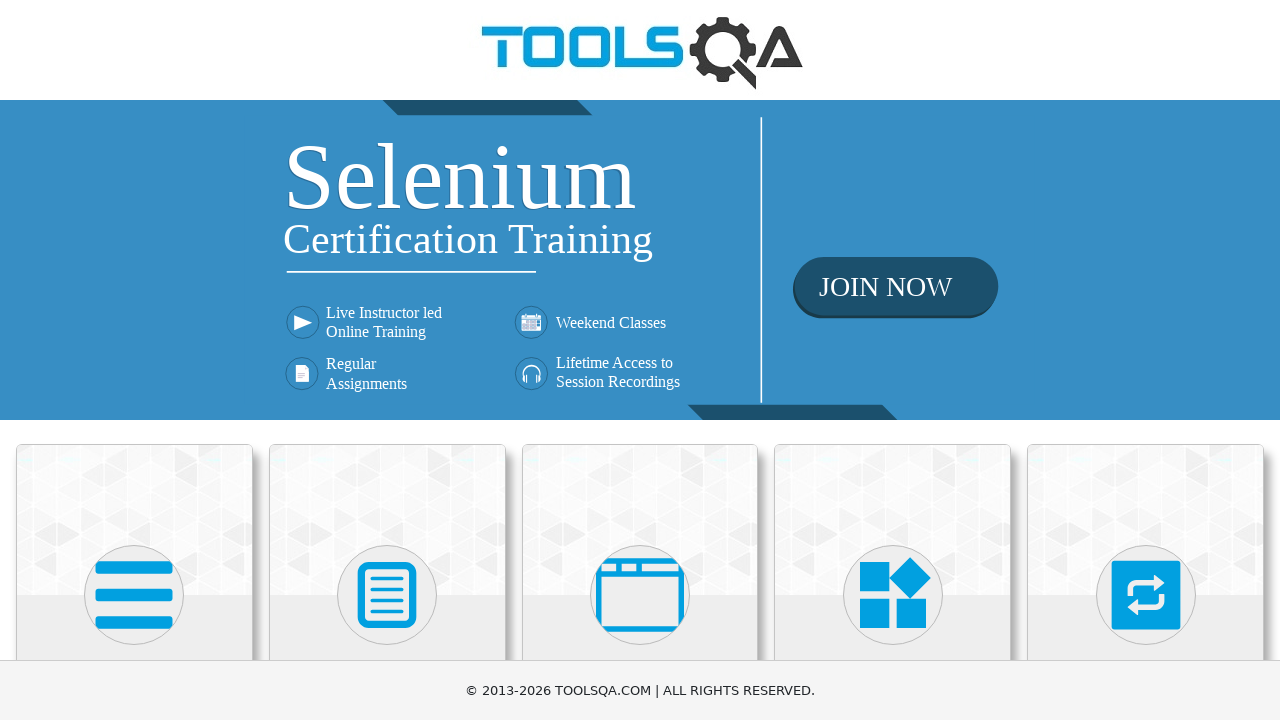

New page loaded completely
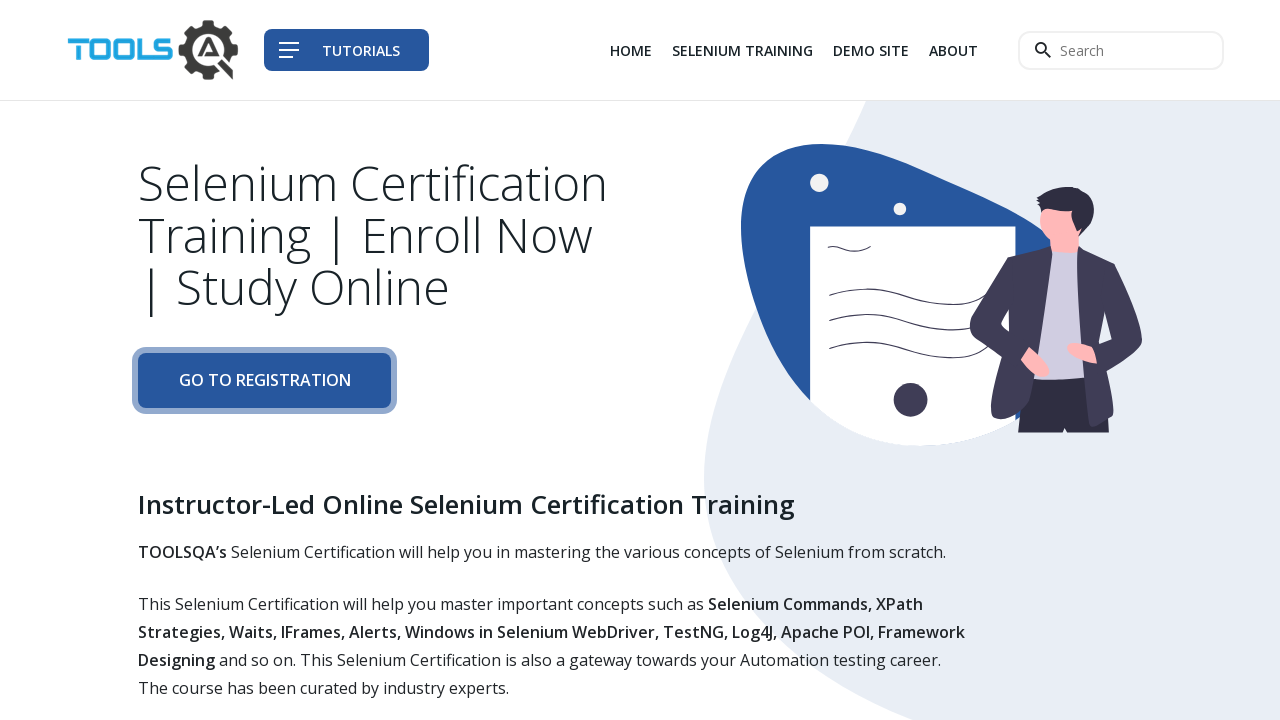

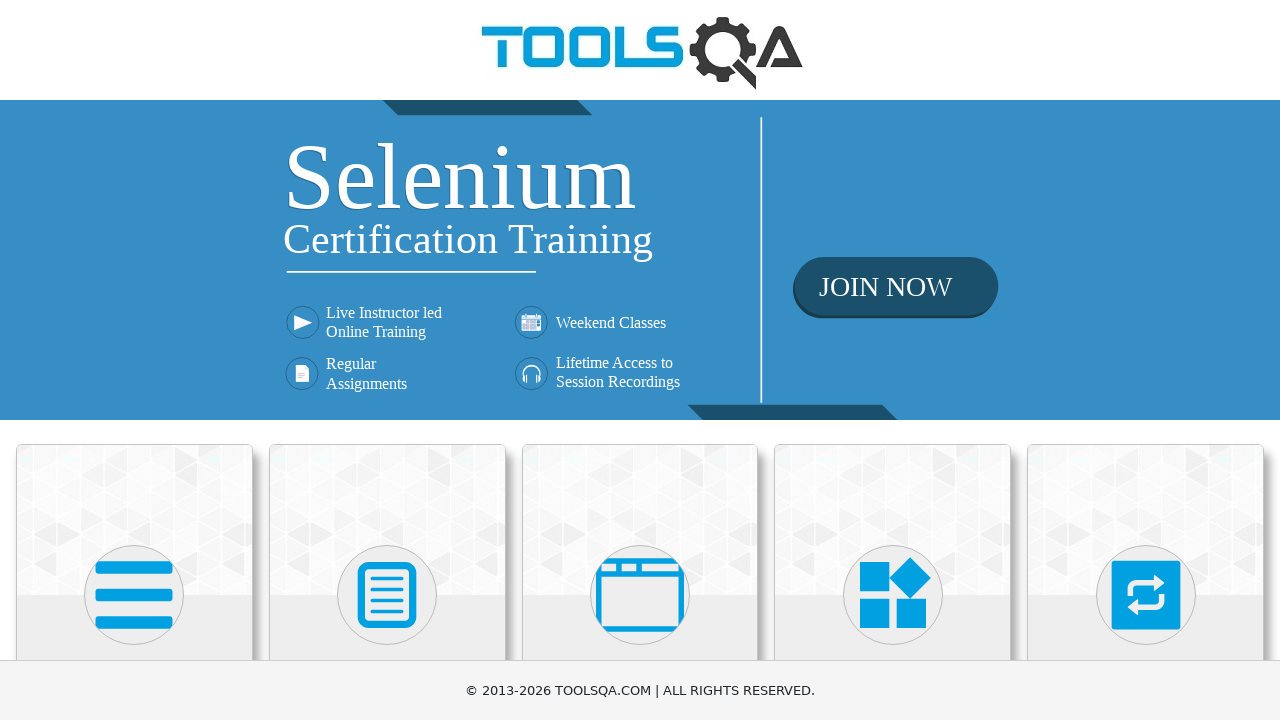